Tests browser window handling by clicking a button that opens a new tab, switching to the new tab to read content, then switching back to the parent window and clicking an element.

Starting URL: https://demoqa.com/browser-windows

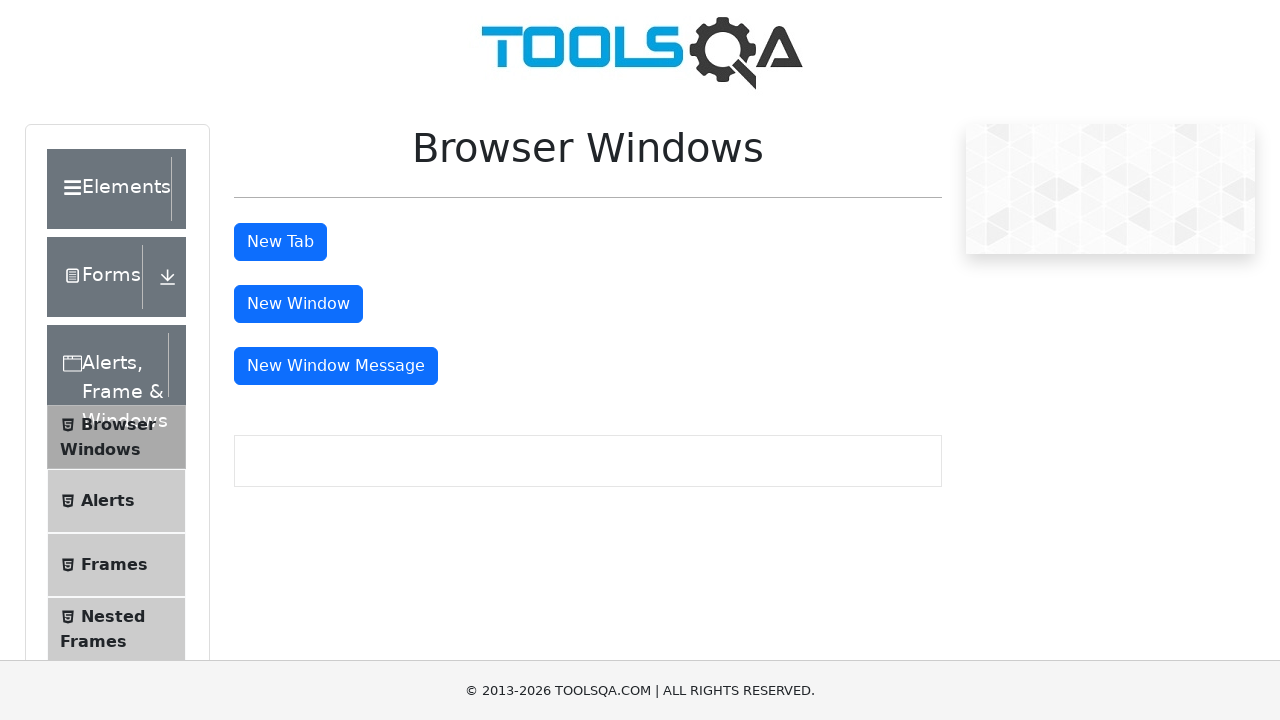

Clicked 'New Tab' button to open a new browser tab at (280, 242) on button#tabButton
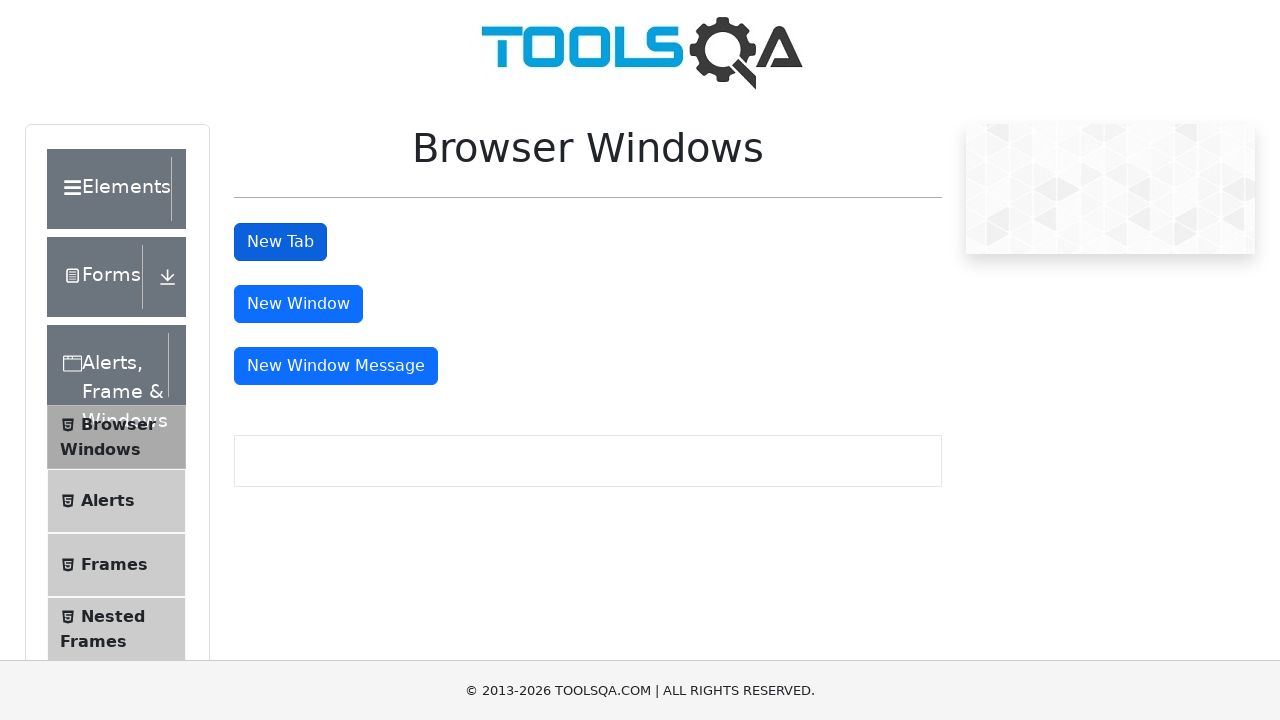

New tab opened and captured at (280, 242) on button#tabButton
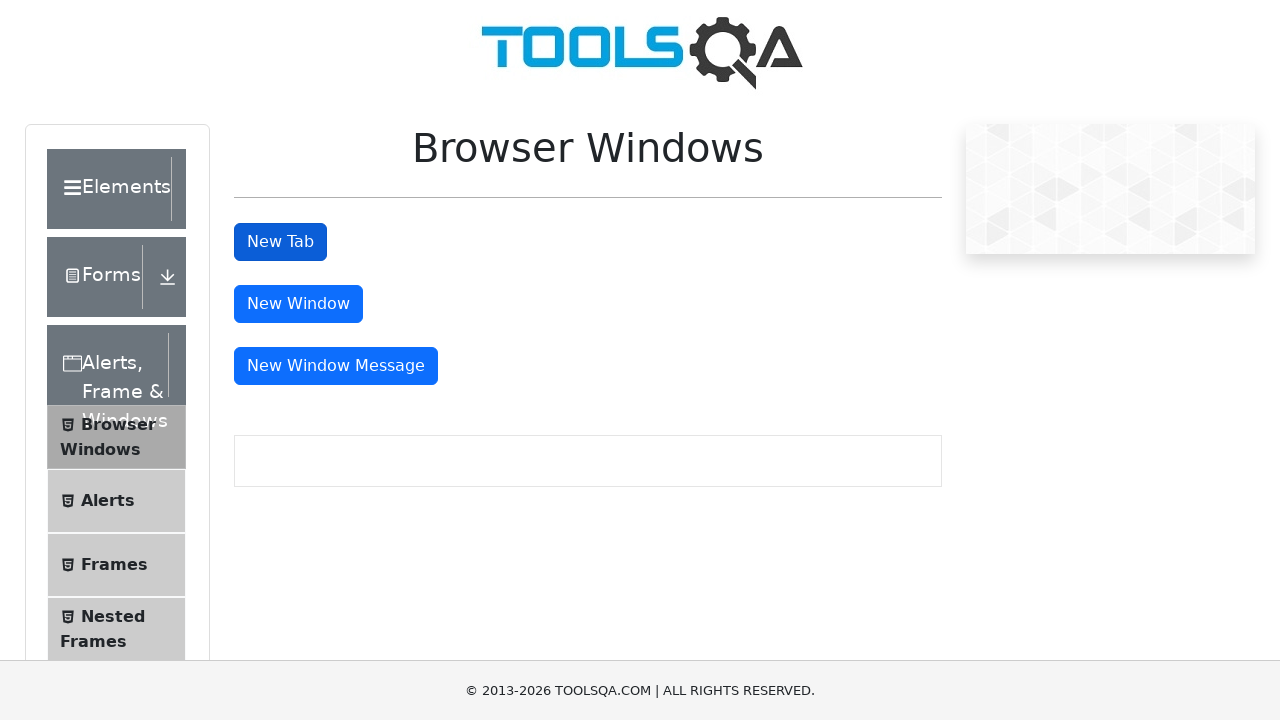

Retrieved new page object from context
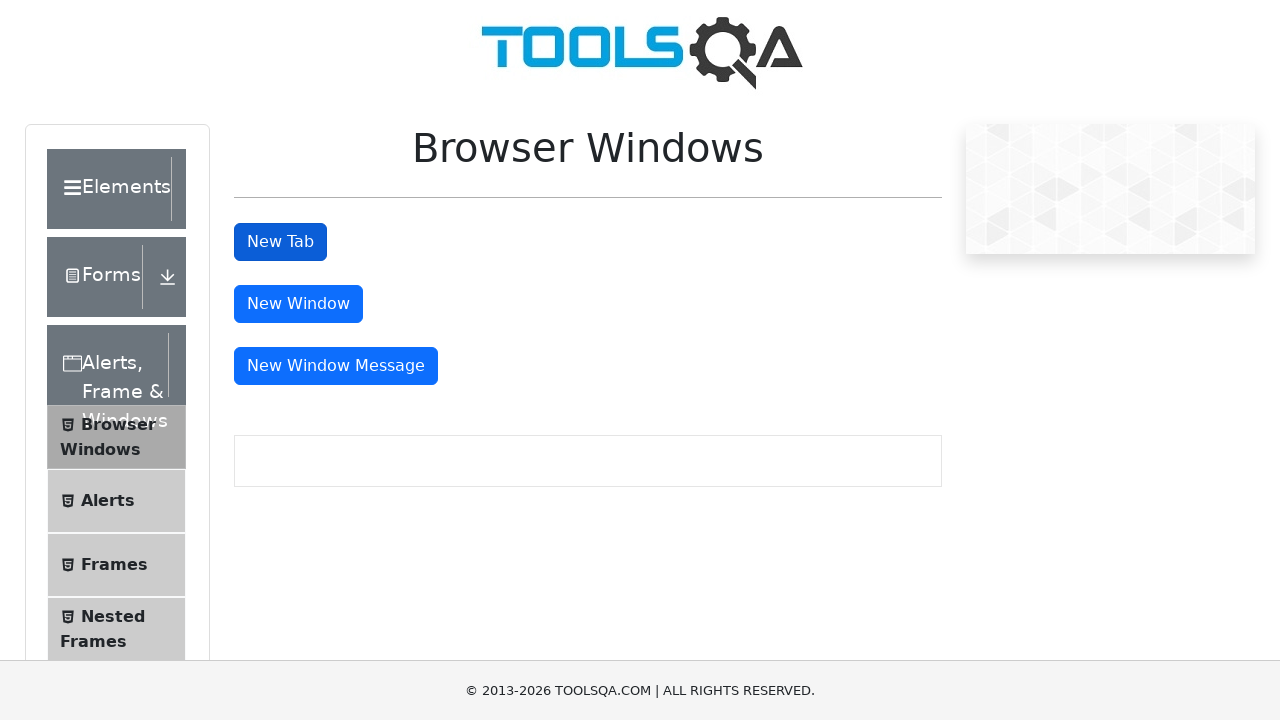

Waited for heading element to load in new tab
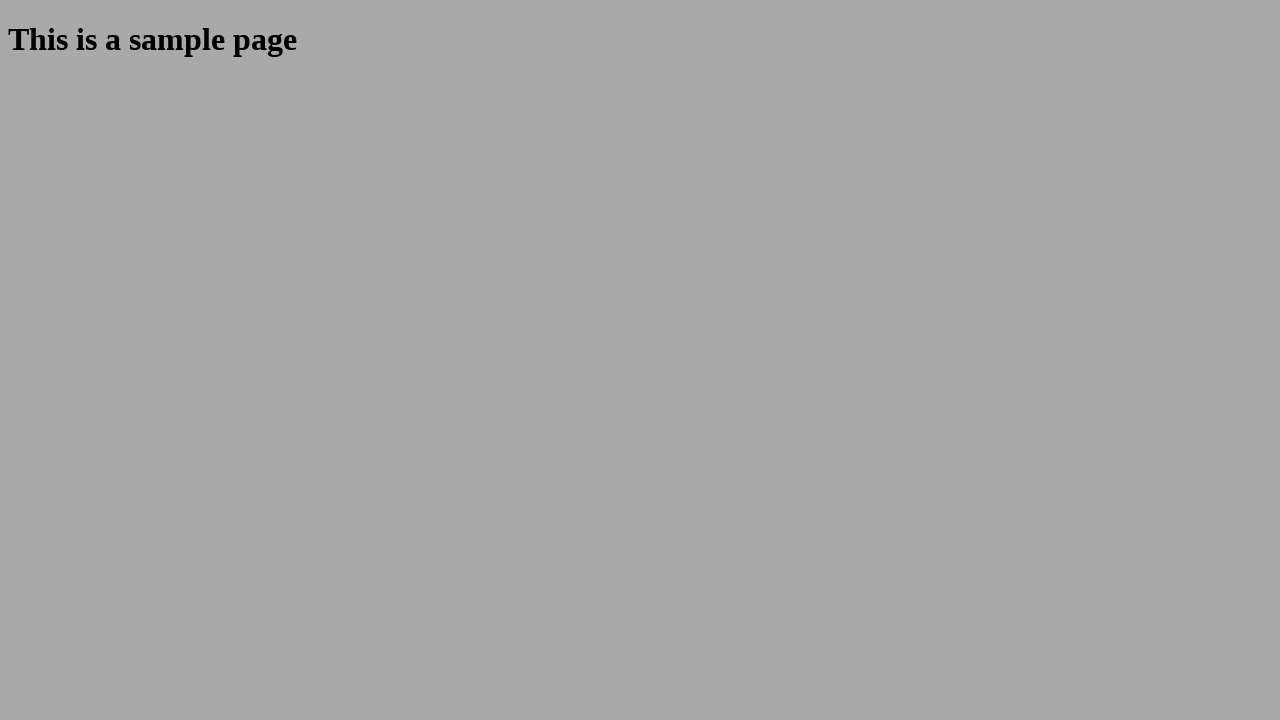

Read heading text from new tab: 'This is a sample page'
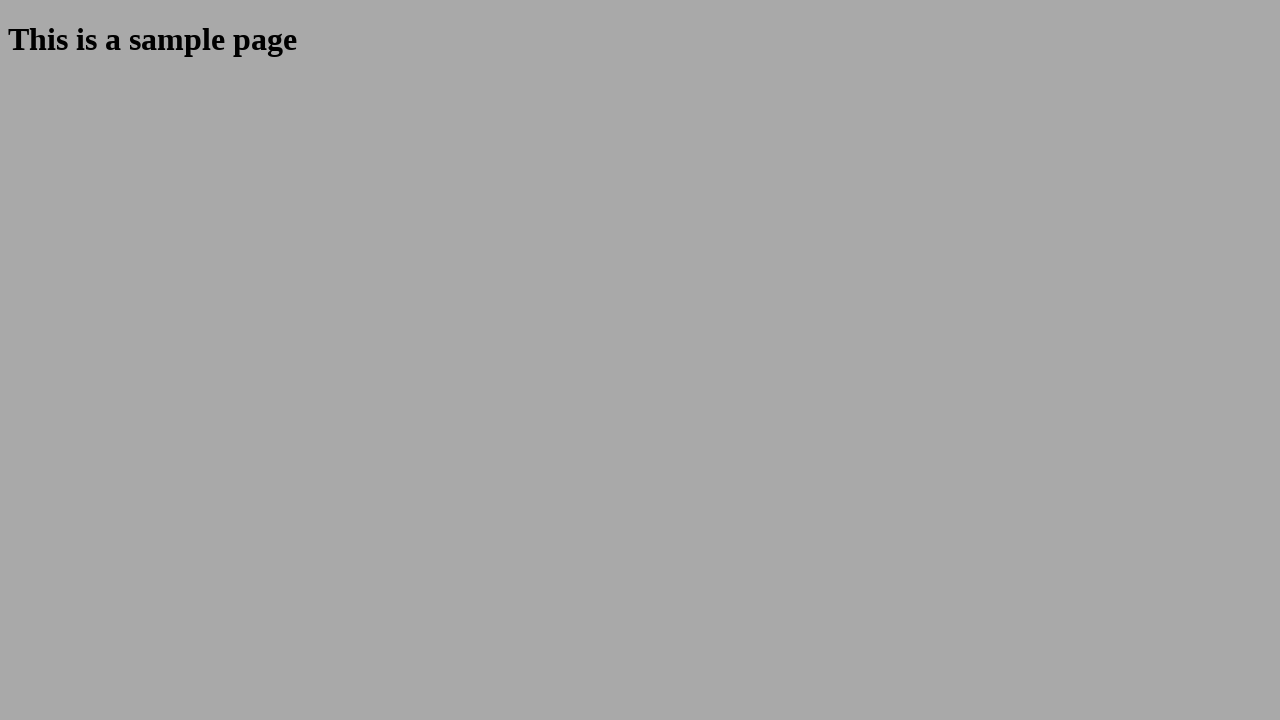

Printed heading text to console
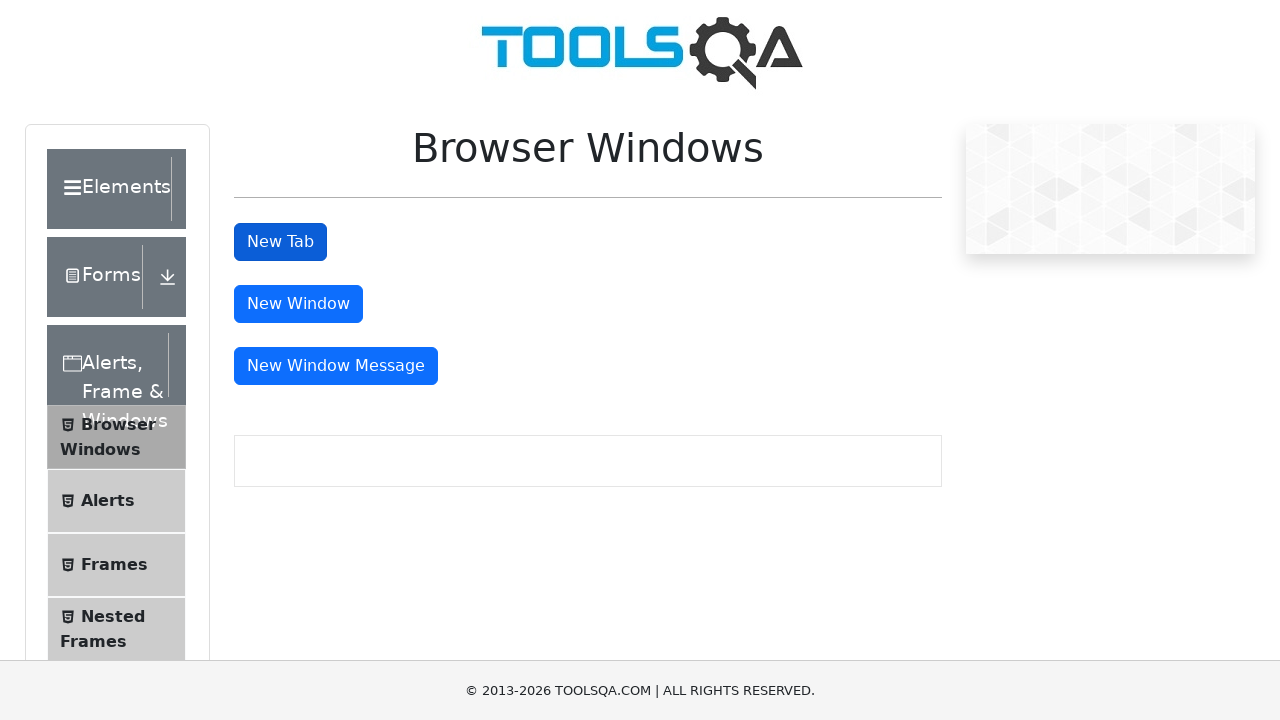

Closed the new tab
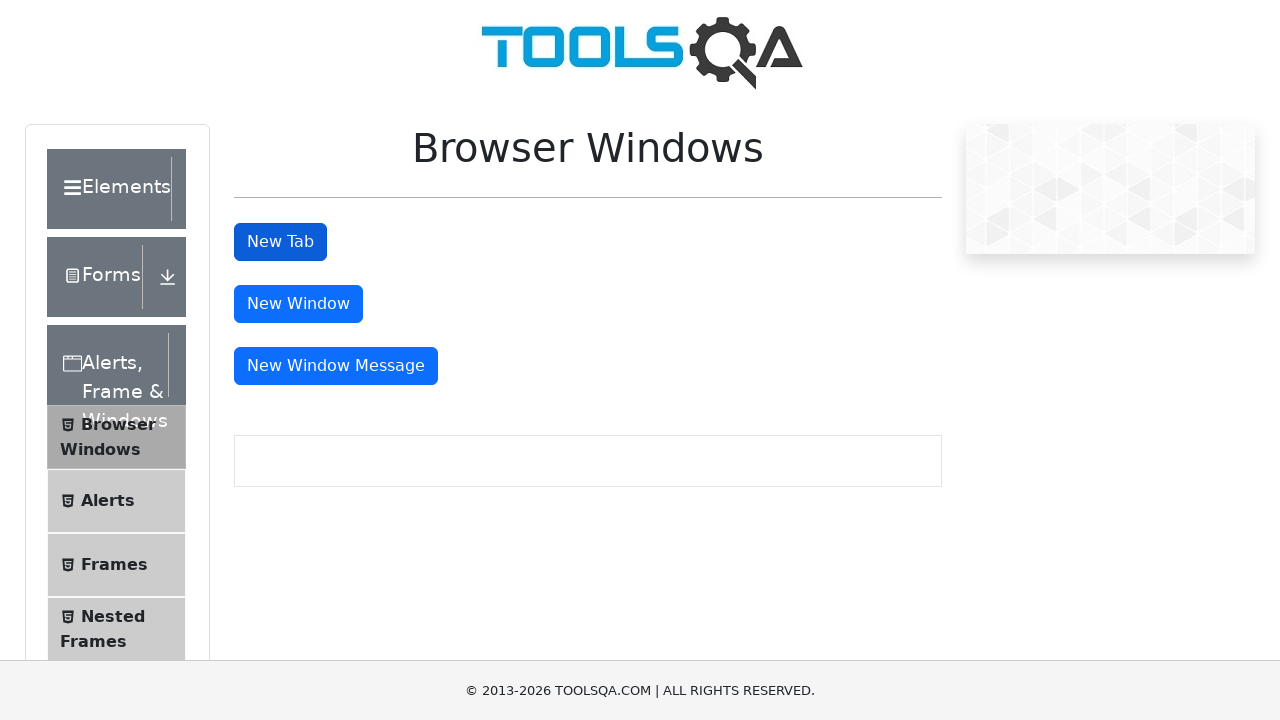

Clicked 'Elements' link on parent window at (109, 189) on xpath=//*[text()='Elements']
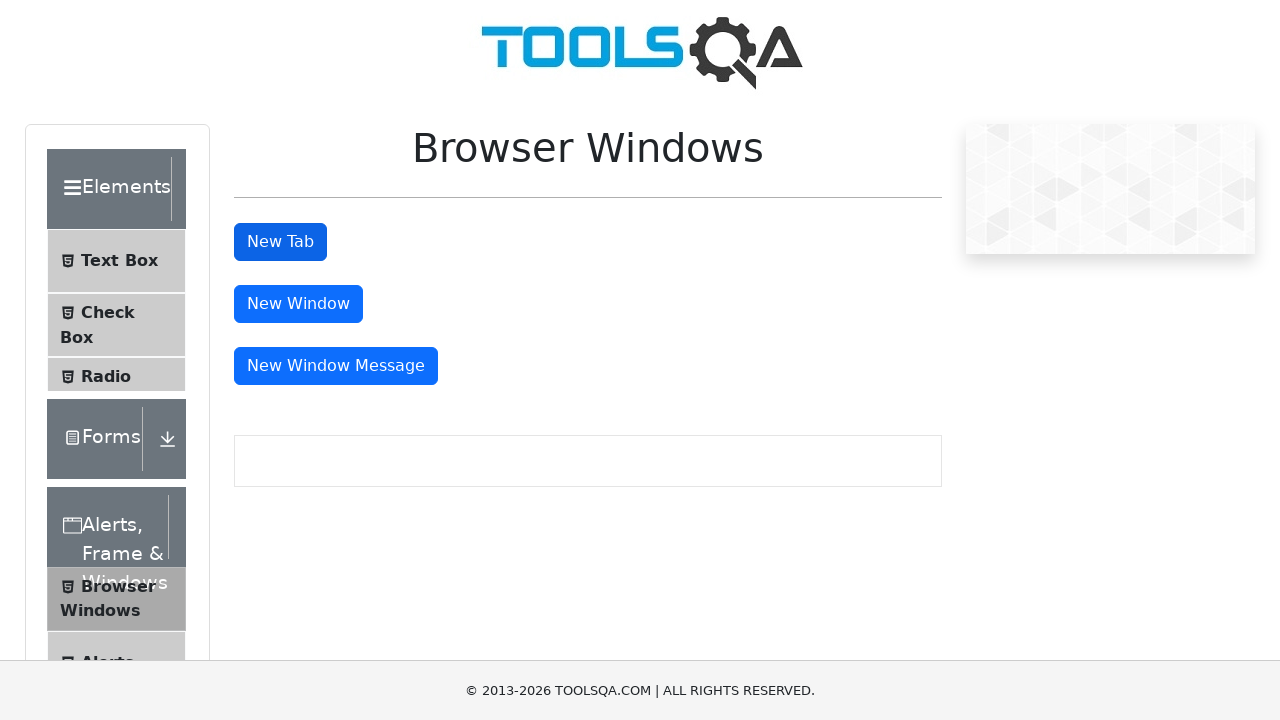

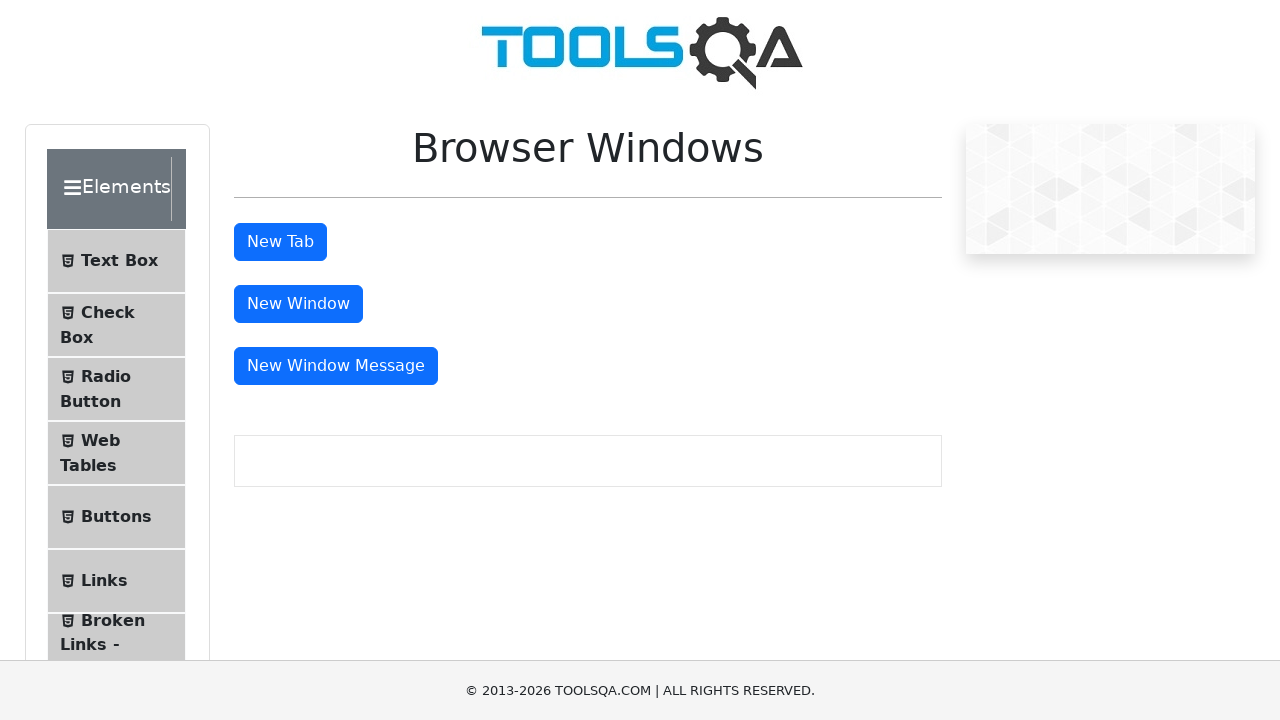